Tests registration form validation when username contains special characters and passwords match

Starting URL: https://dsportalapp.herokuapp.com/

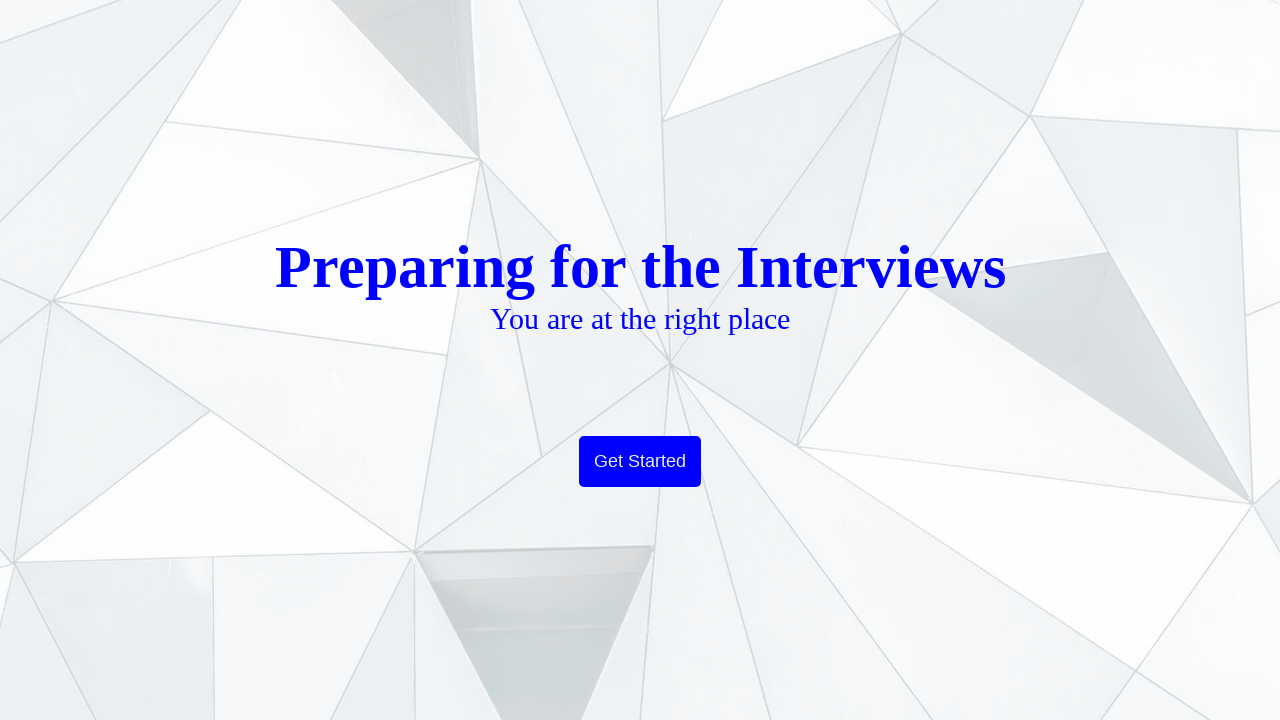

Navigated to DSPortal application home page
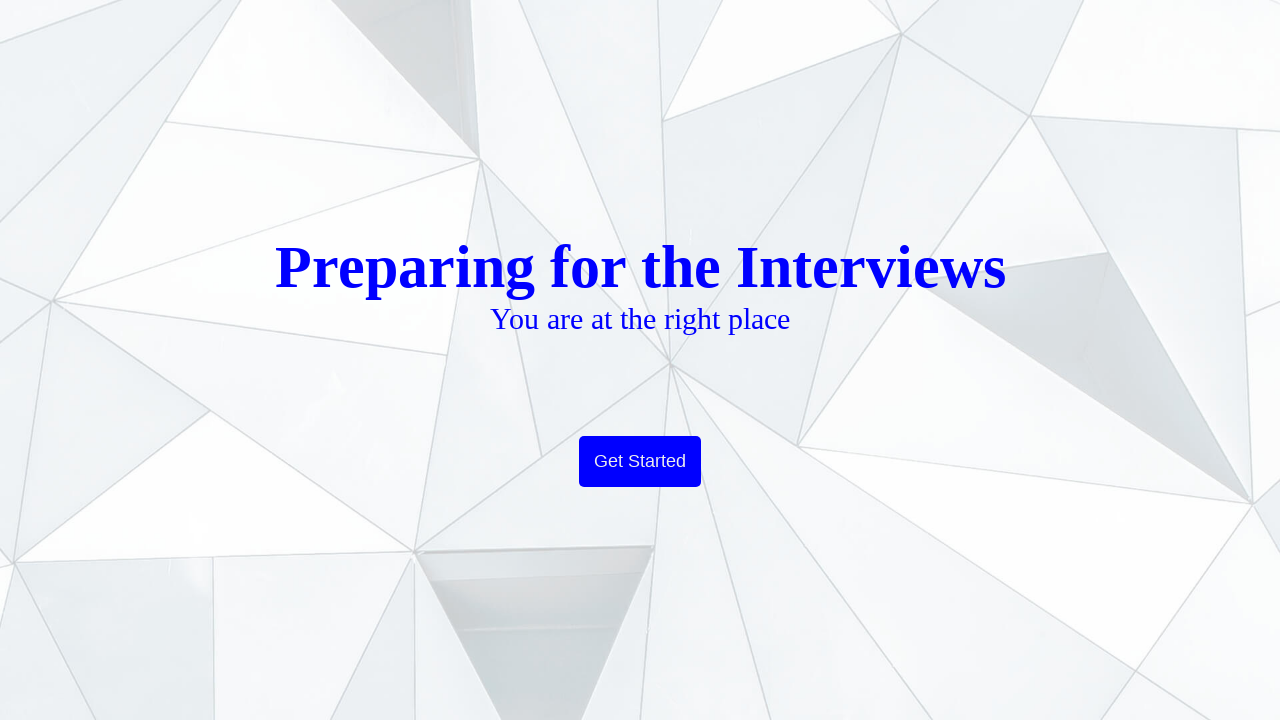

Clicked Get Started button at (640, 462) on xpath=//button[text()='Get Started']
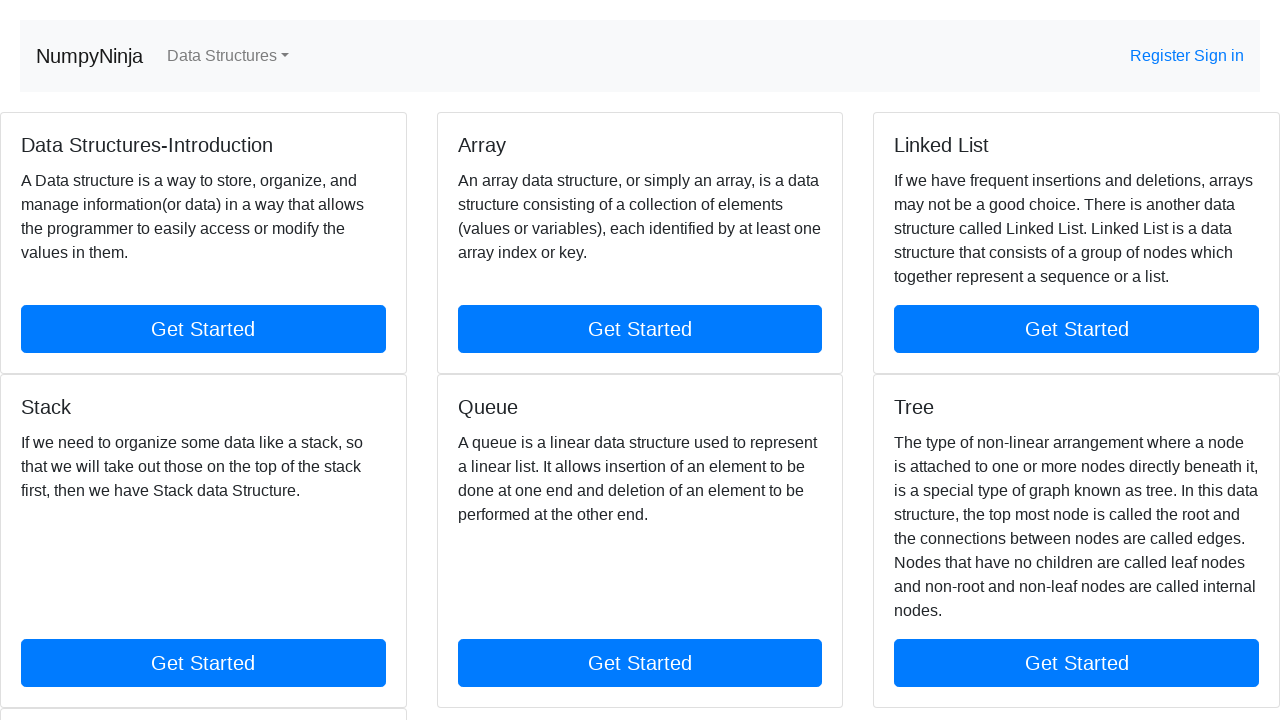

Clicked Register link to open registration form at (1162, 56) on xpath=//a[text()=' Register ']
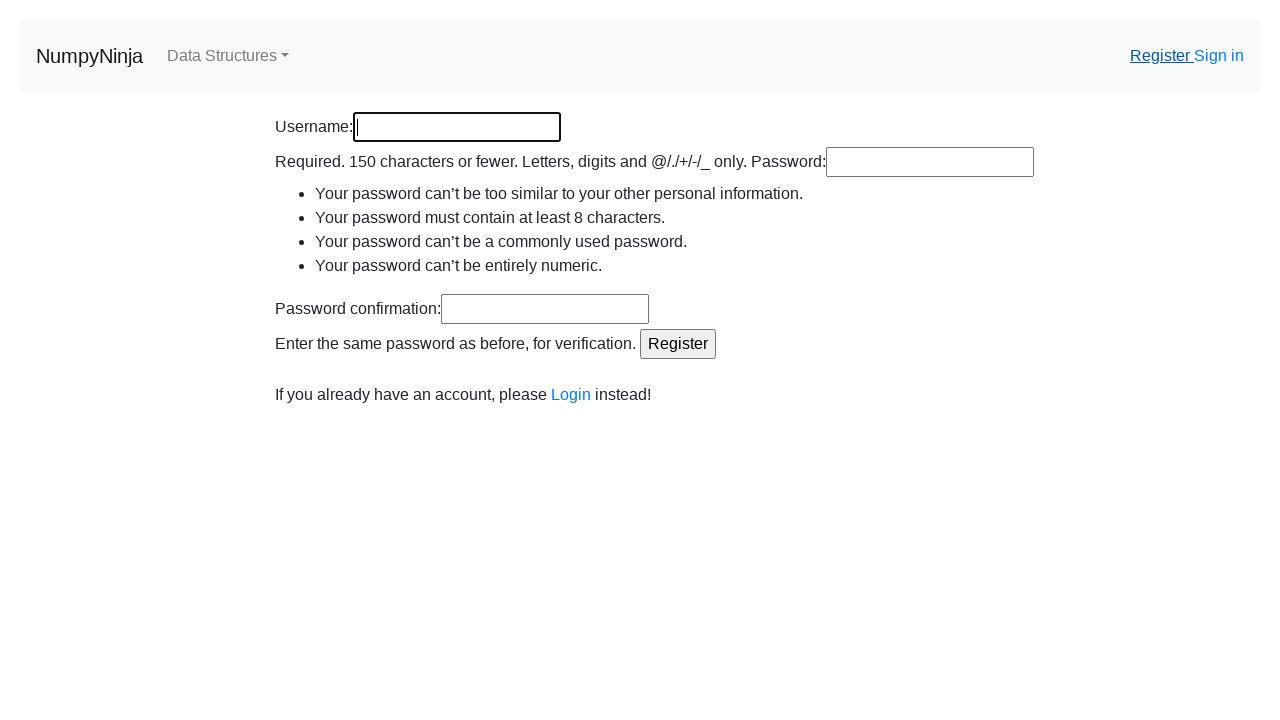

Filled username field with special characters '@/./+/-/_' on input[name='username']
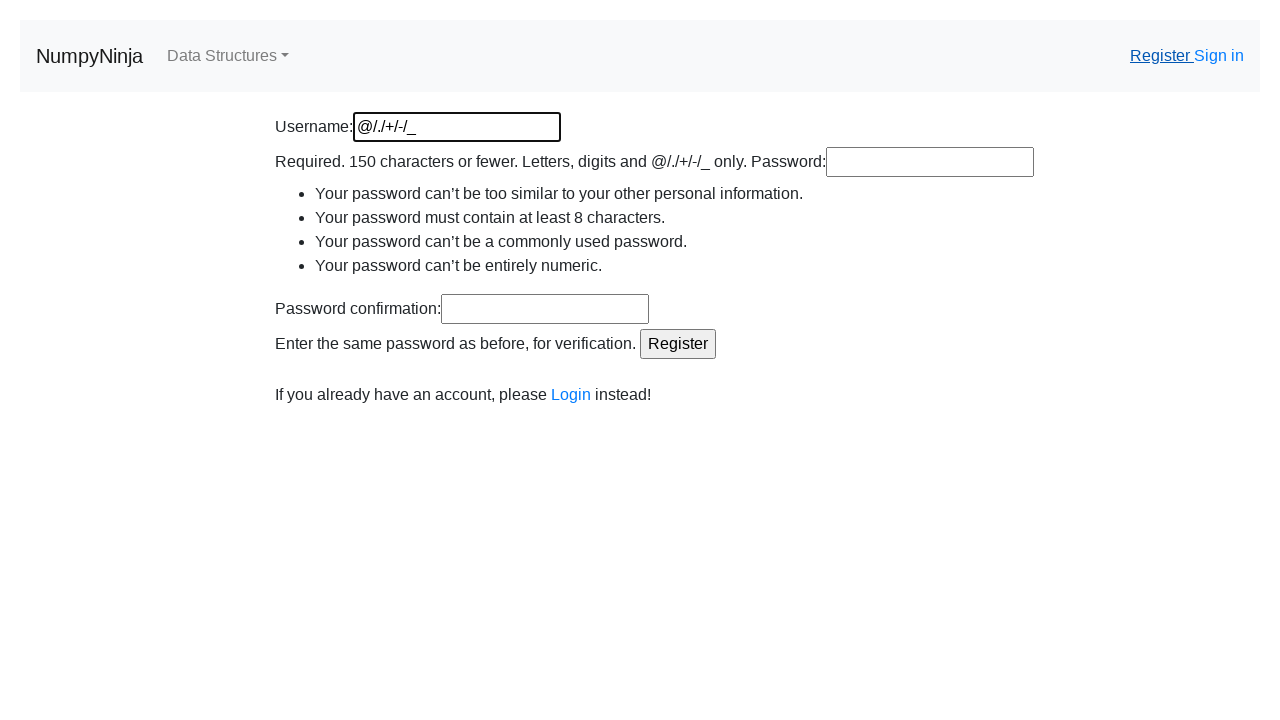

Filled password field with 'help2010' on input[name='password1']
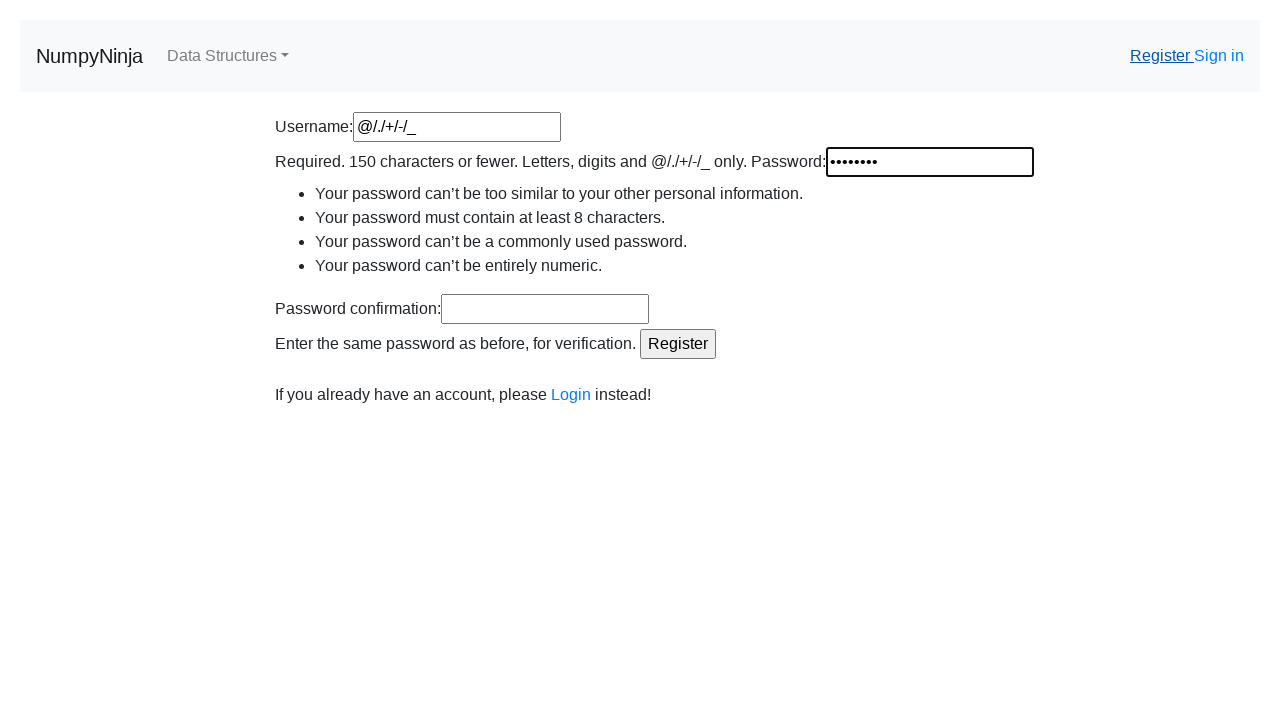

Filled confirmation password field with matching password 'help2010' on input[name='password2']
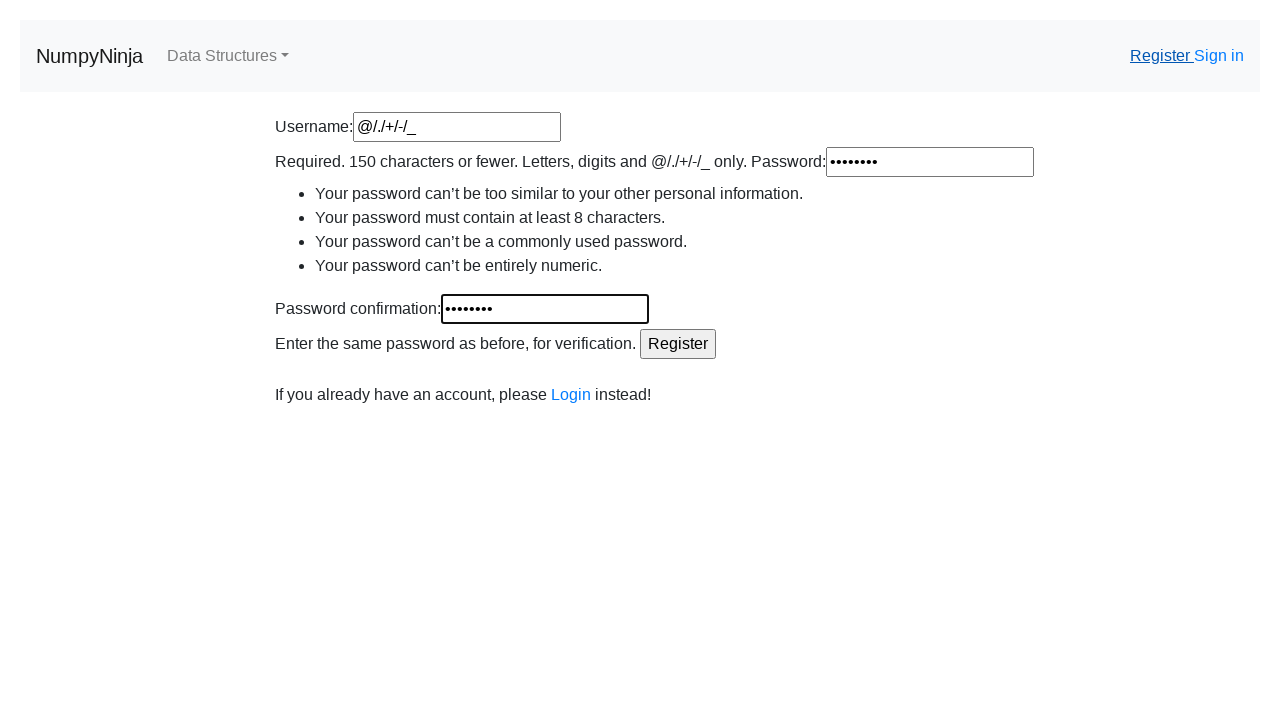

Clicked Register button to submit registration form at (678, 344) on xpath=//input[@value='Register']
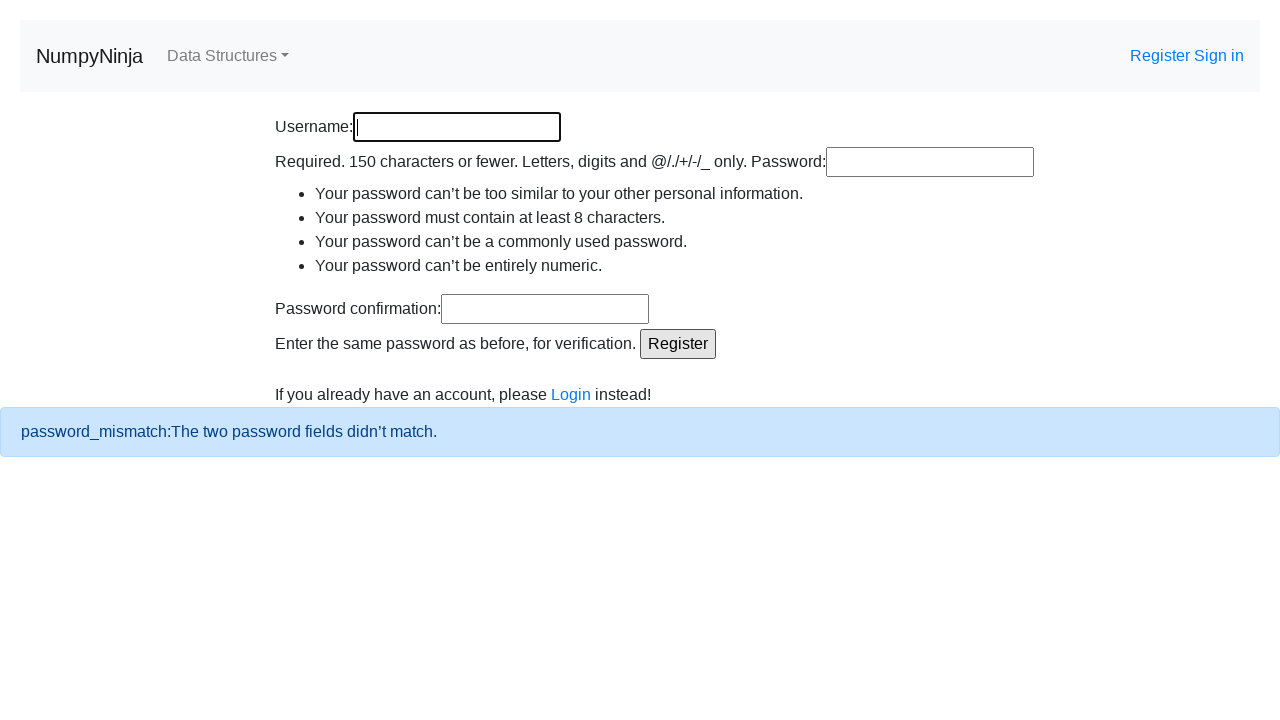

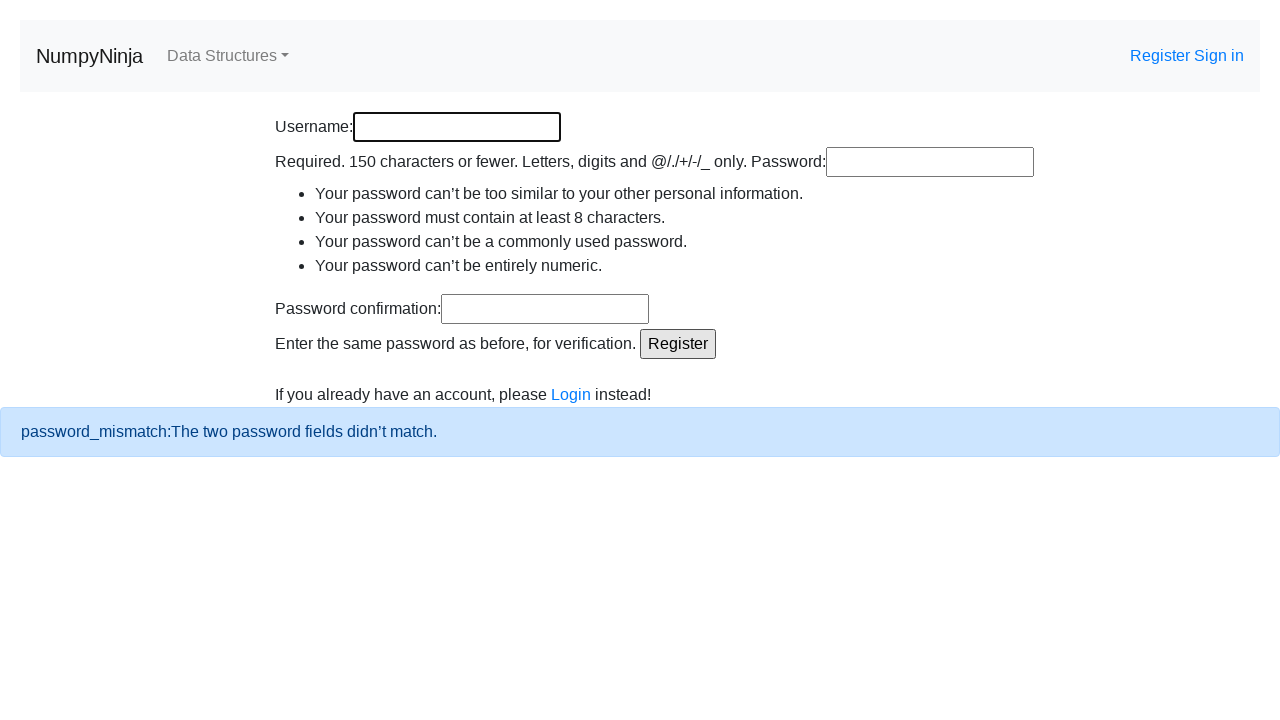